Navigates to a table demo page and clicks checkboxes for all rows matching a specific gender filter (e.g., "Male" or "Female").

Starting URL: https://vins-udemy.s3.amazonaws.com/java/html/java8-stream-table.html

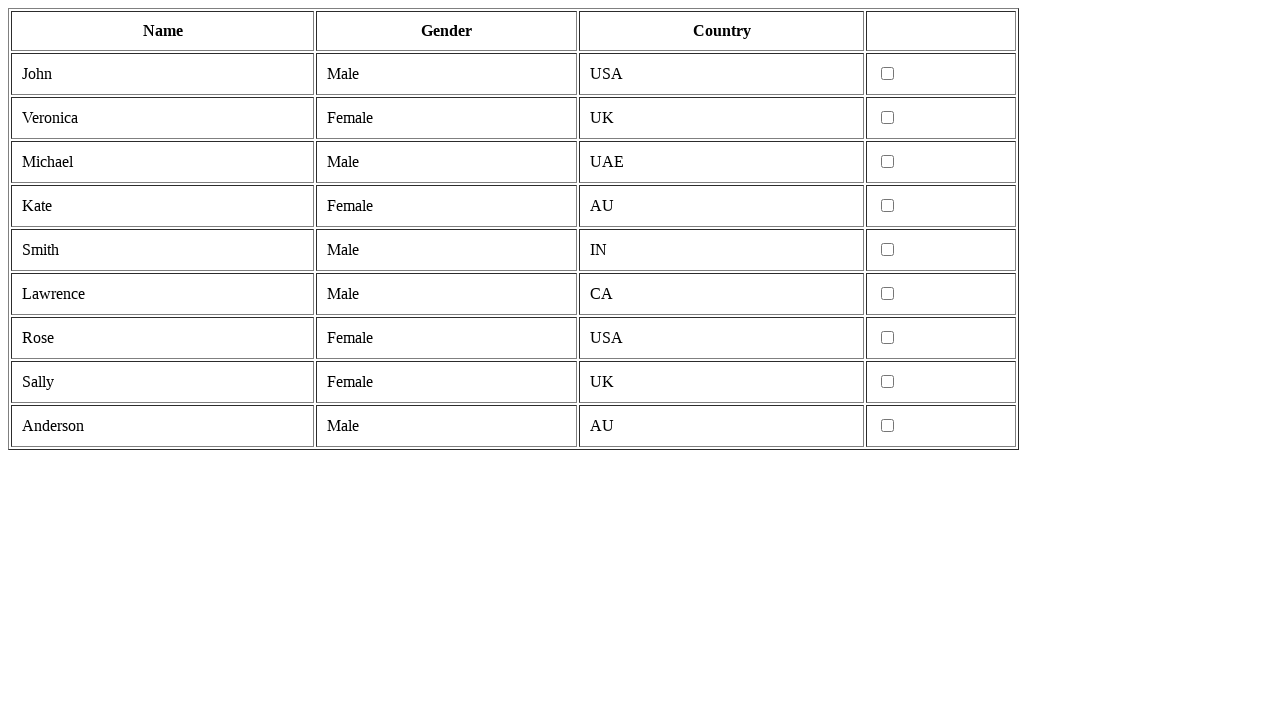

Waited for table rows to load
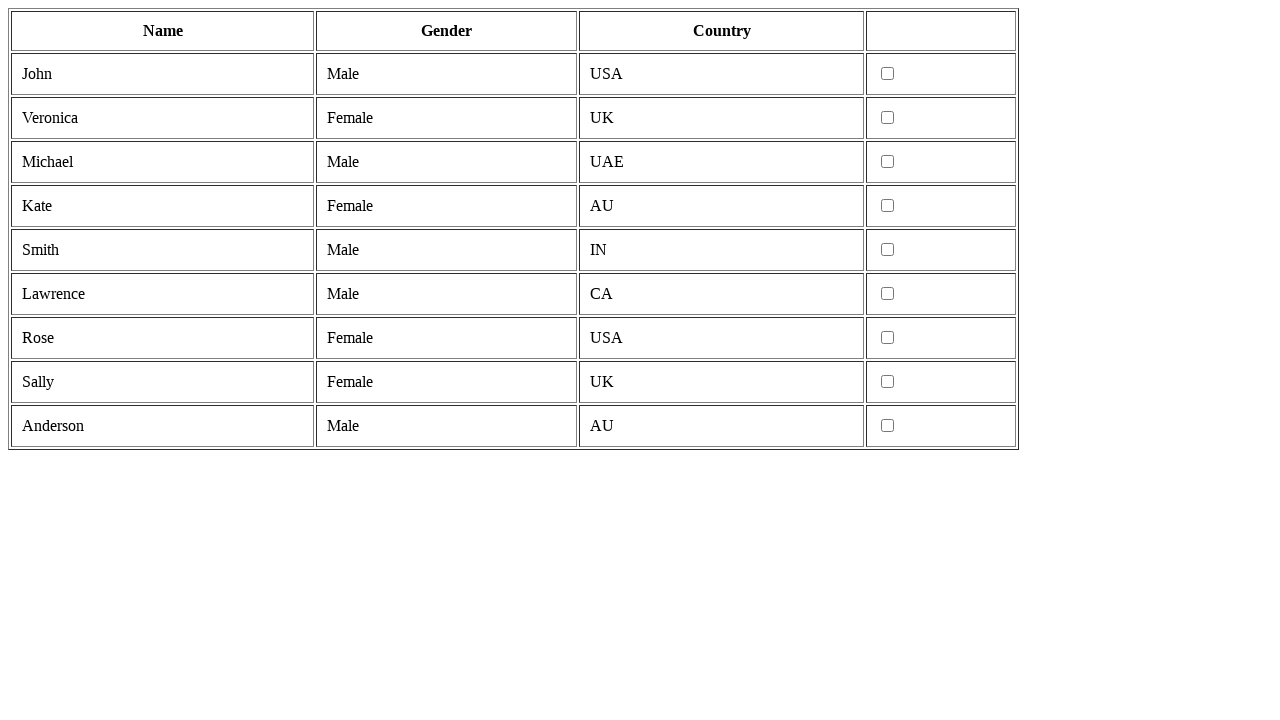

Retrieved all table rows
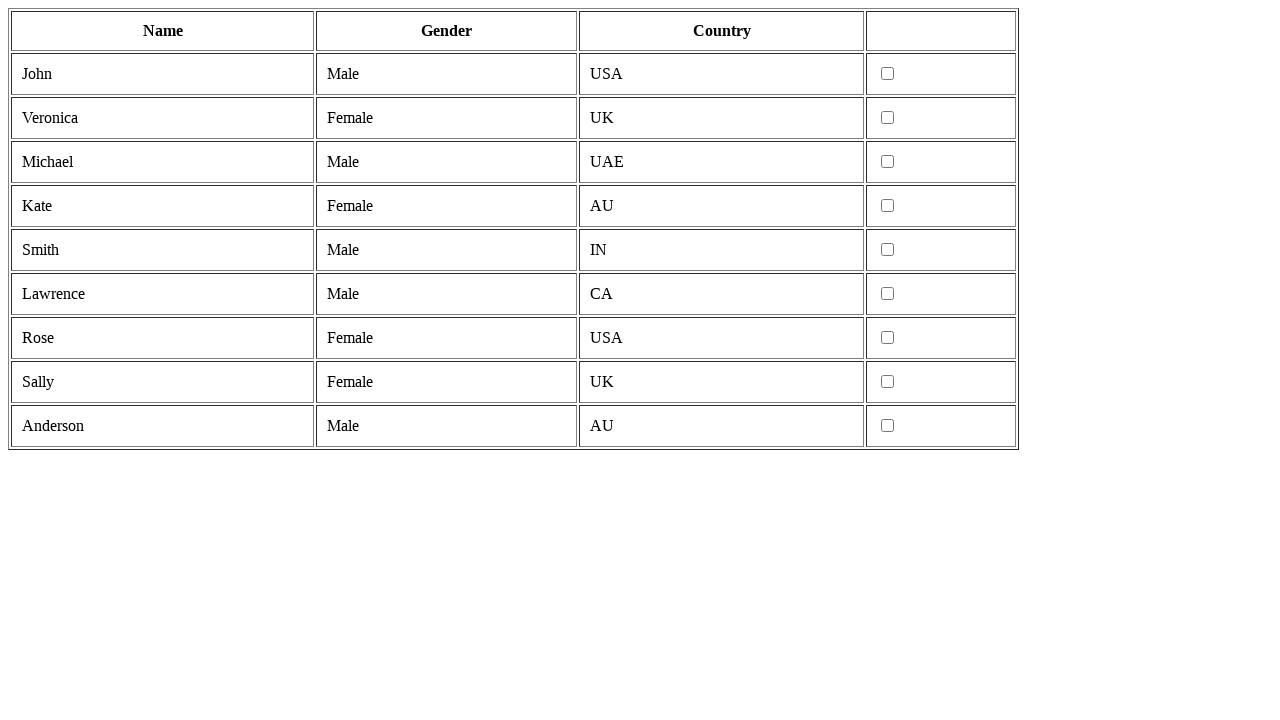

Set target gender filter to 'Male'
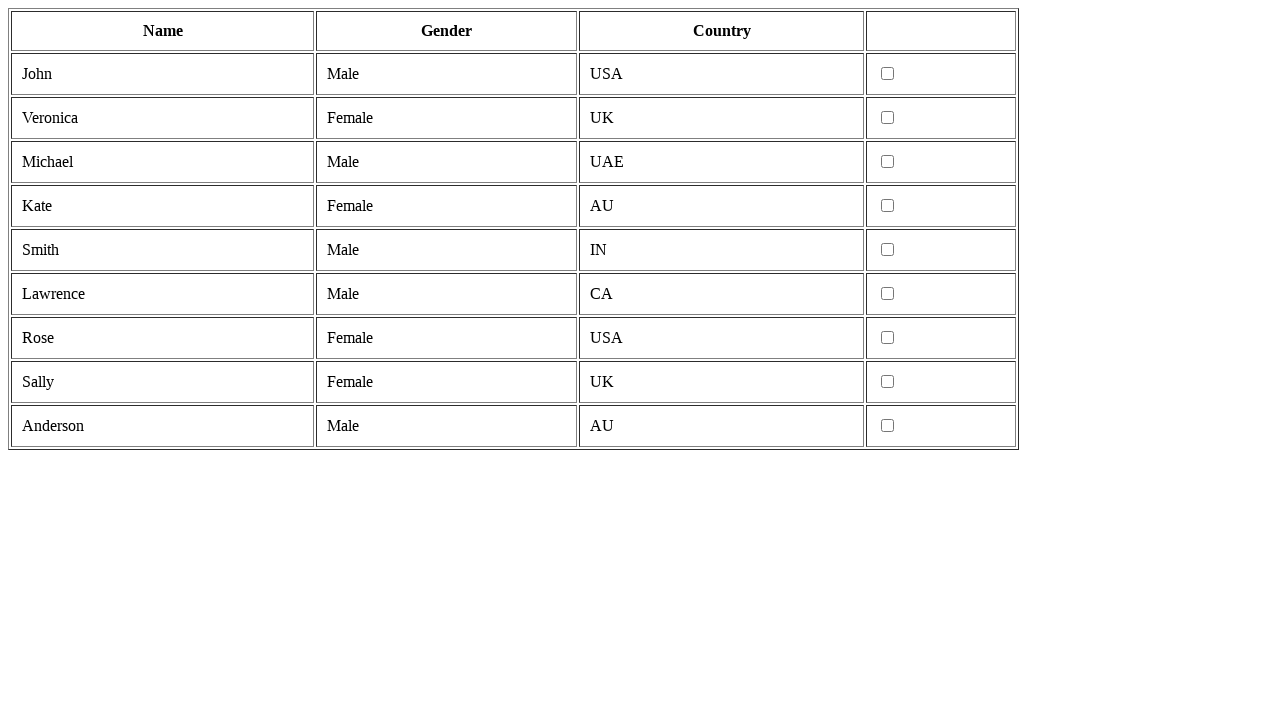

Extracted gender text from row: 'Male'
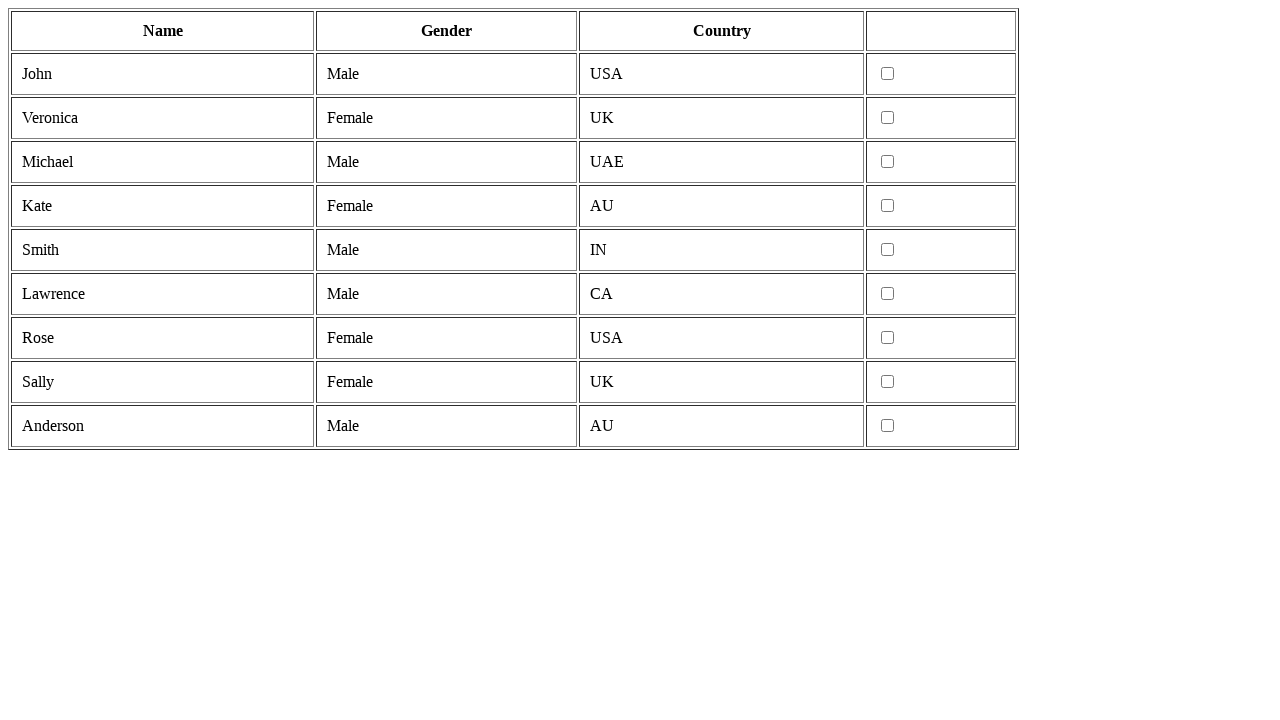

Clicked checkbox for row with gender 'Male' at (888, 74) on xpath=//tr >> nth=1 >> td >> nth=3 >> input
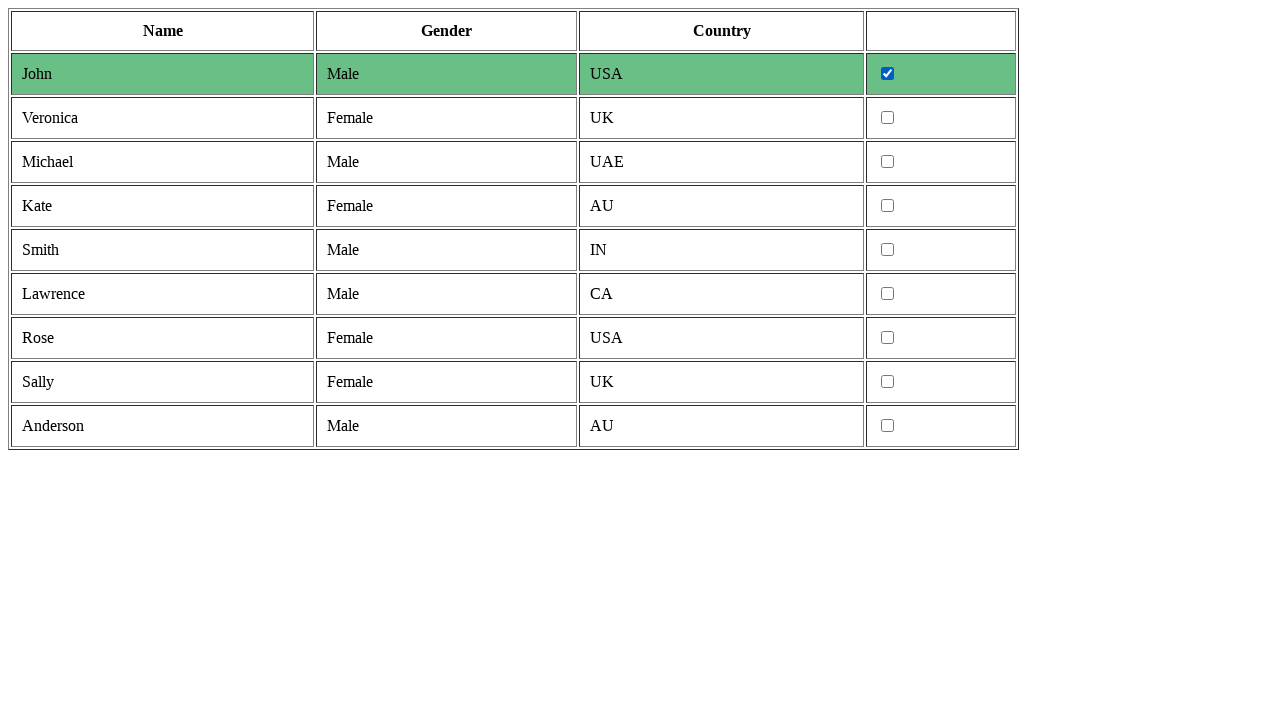

Extracted gender text from row: 'Female'
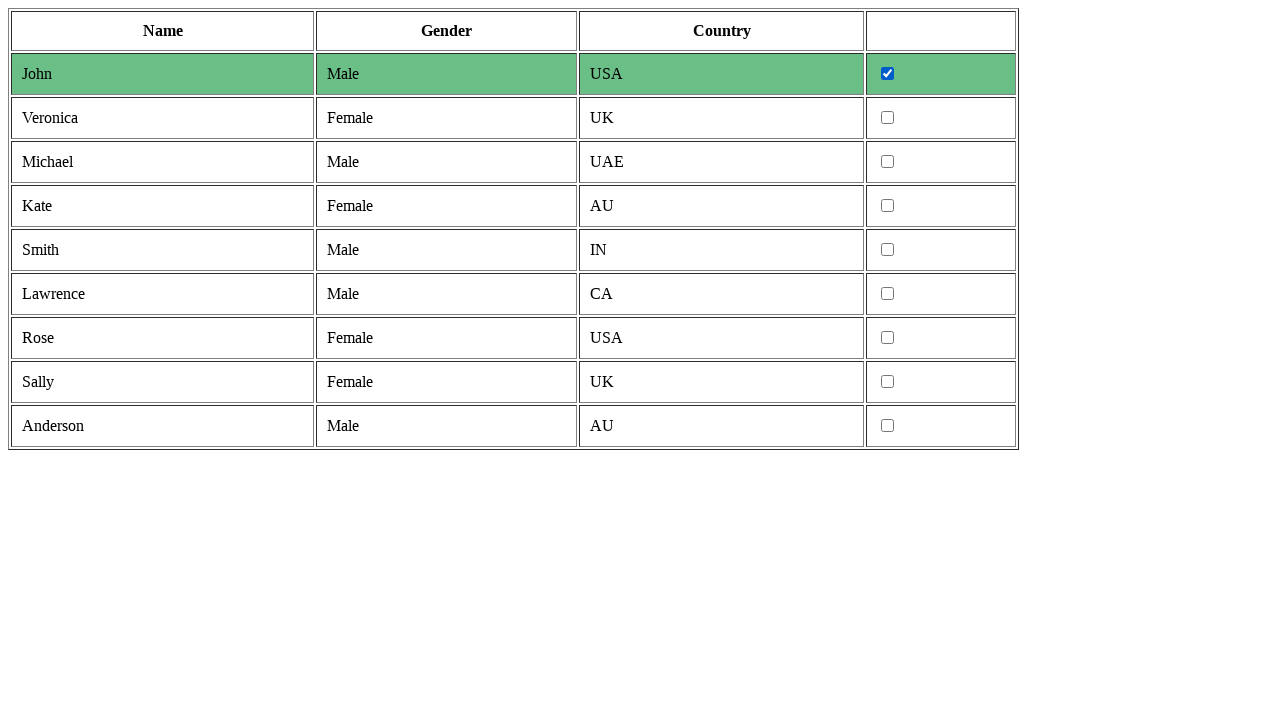

Extracted gender text from row: 'Male'
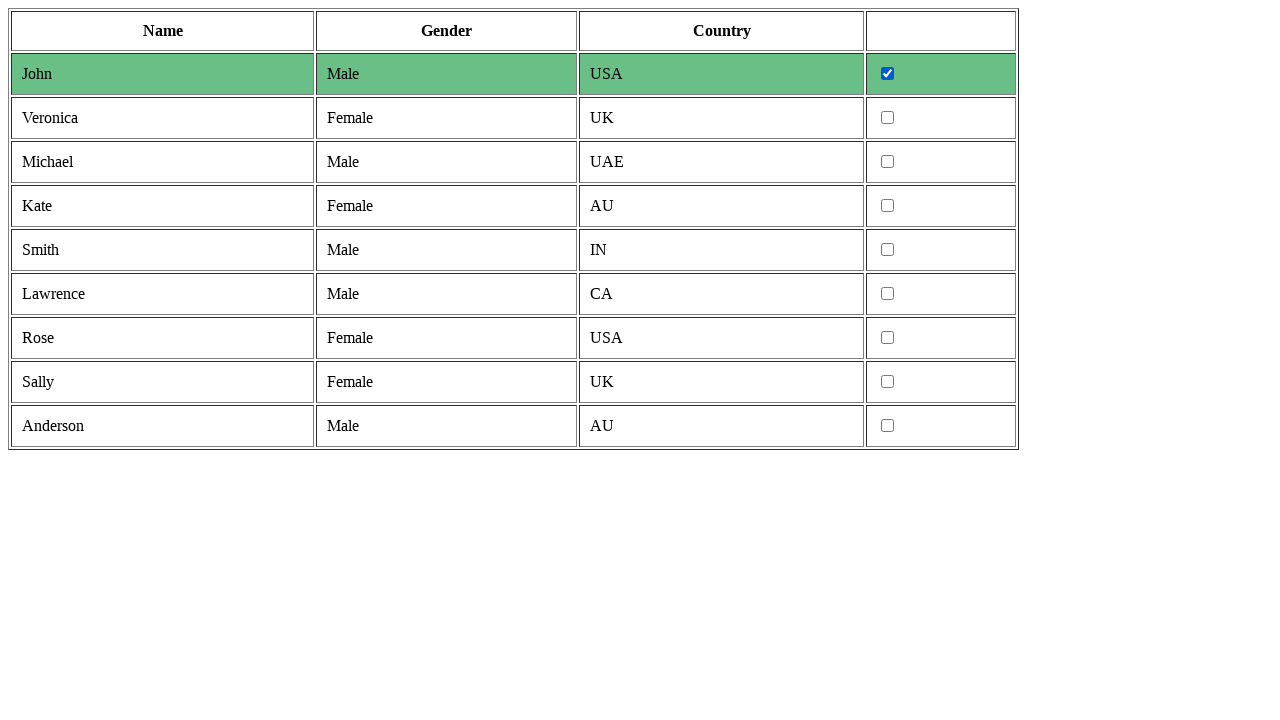

Clicked checkbox for row with gender 'Male' at (888, 162) on xpath=//tr >> nth=3 >> td >> nth=3 >> input
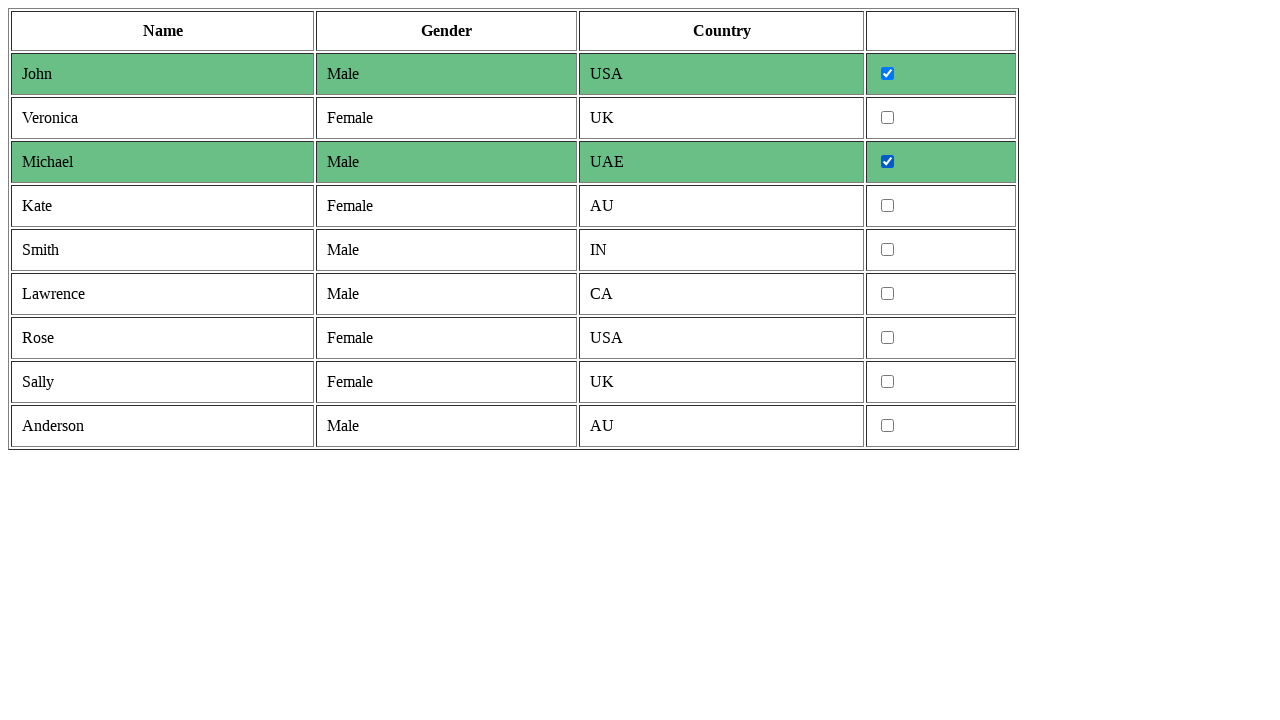

Extracted gender text from row: 'Female'
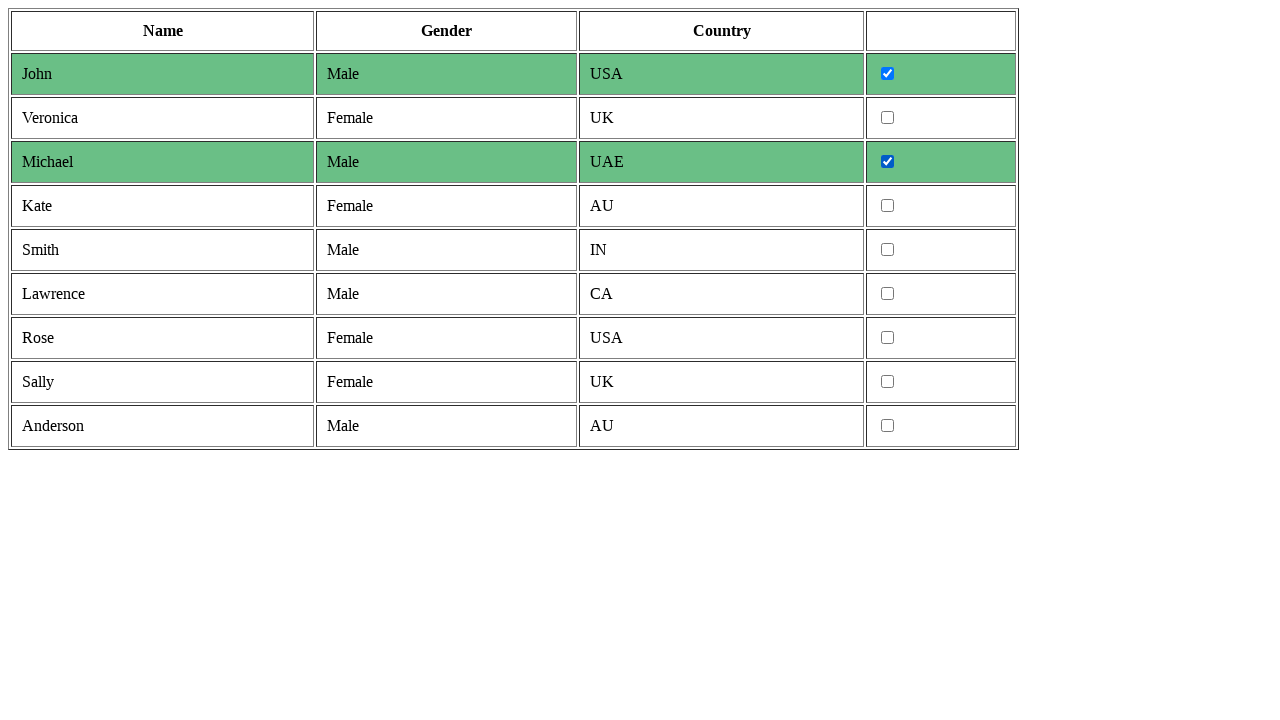

Extracted gender text from row: 'Male'
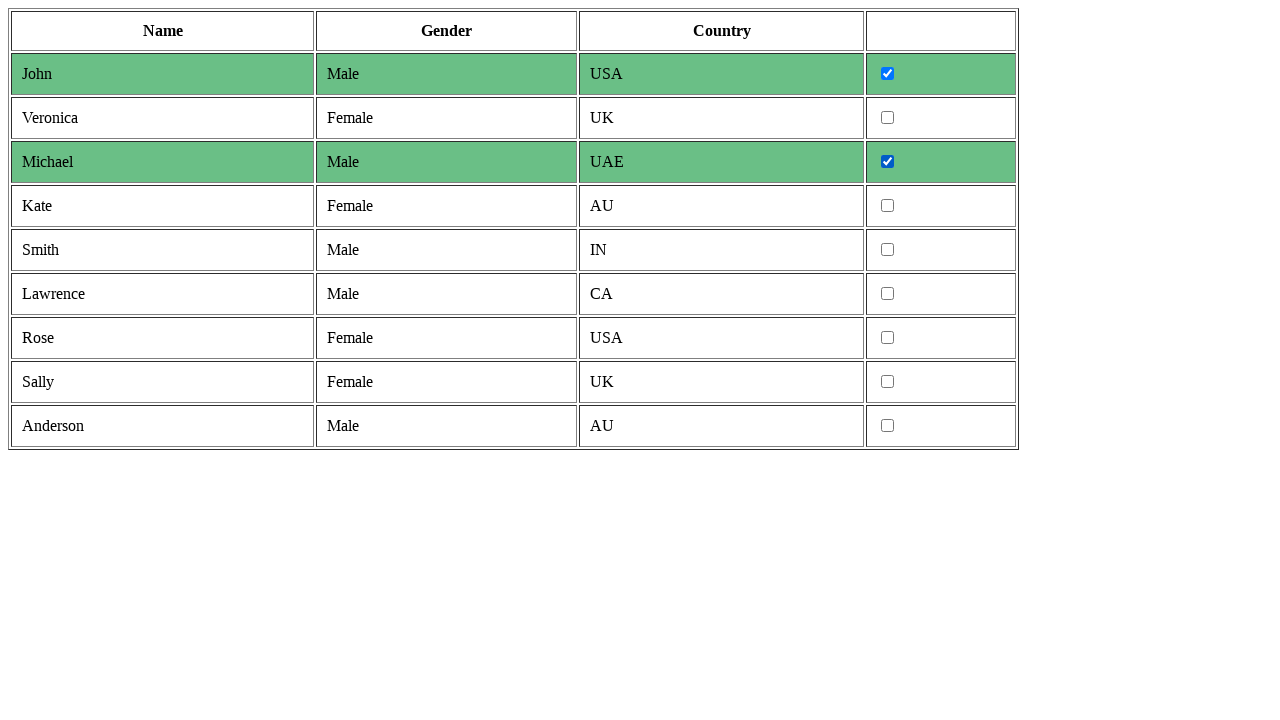

Clicked checkbox for row with gender 'Male' at (888, 250) on xpath=//tr >> nth=5 >> td >> nth=3 >> input
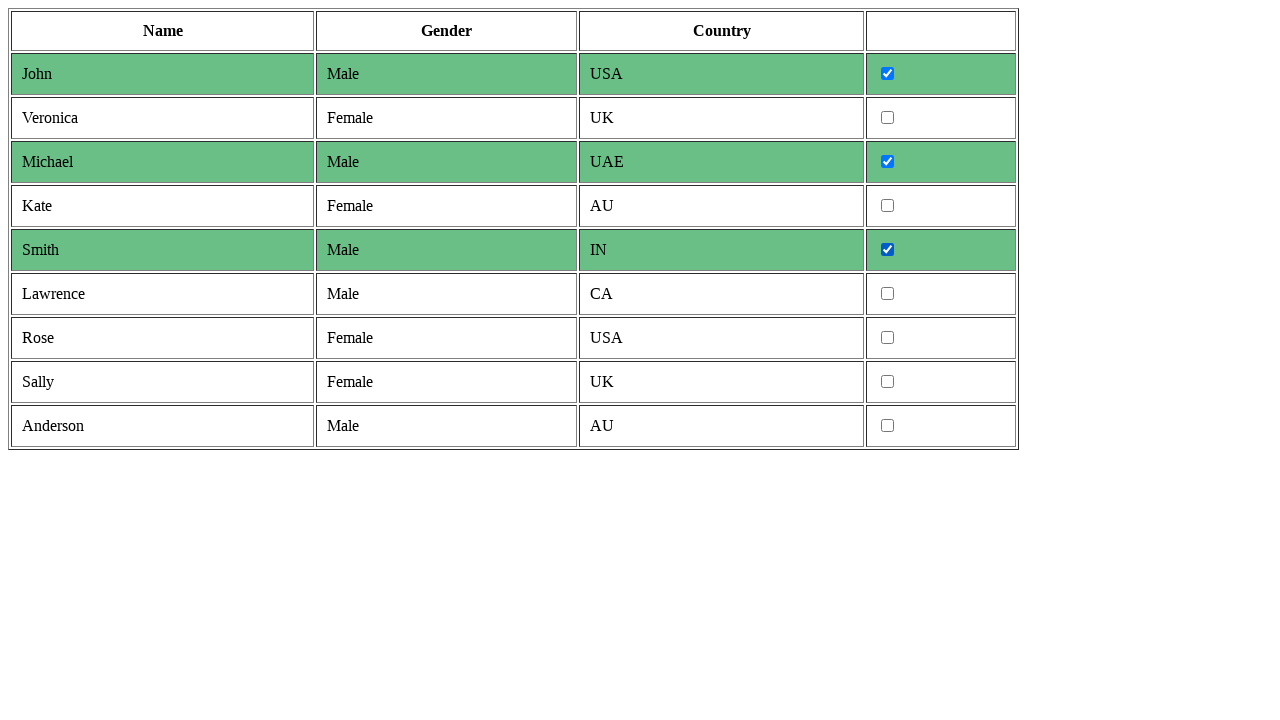

Extracted gender text from row: 'Male'
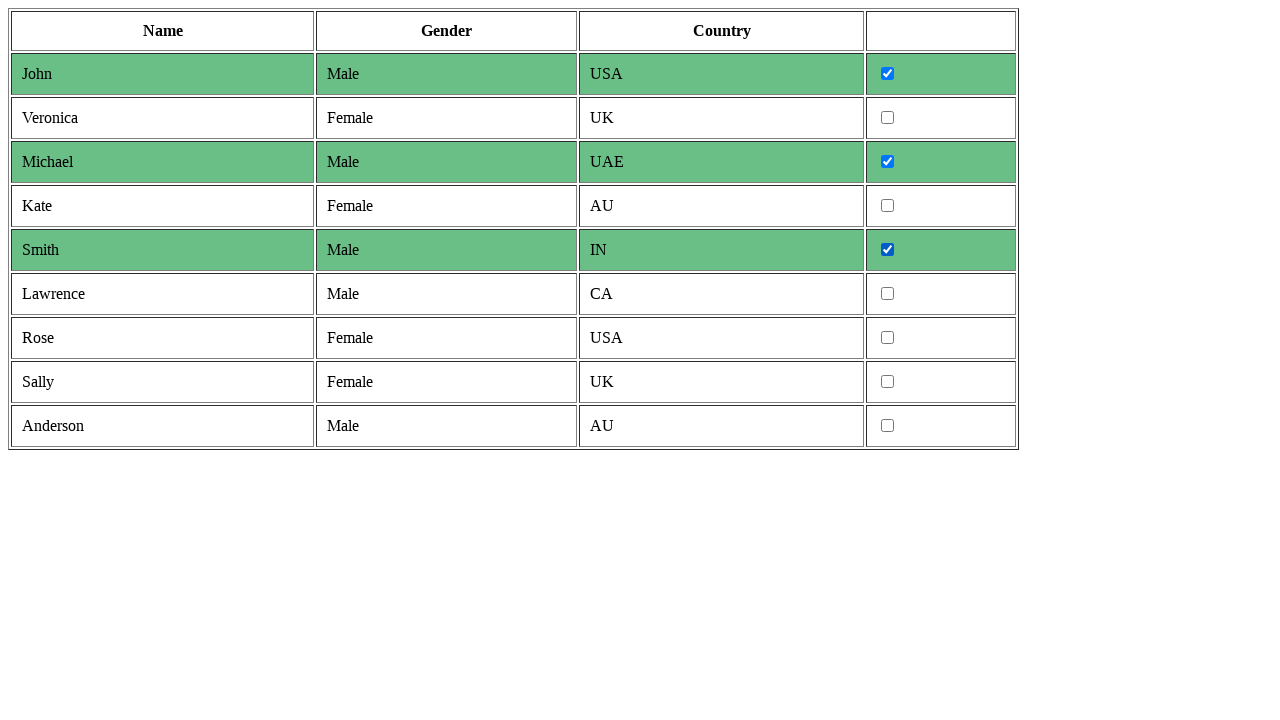

Clicked checkbox for row with gender 'Male' at (888, 294) on xpath=//tr >> nth=6 >> td >> nth=3 >> input
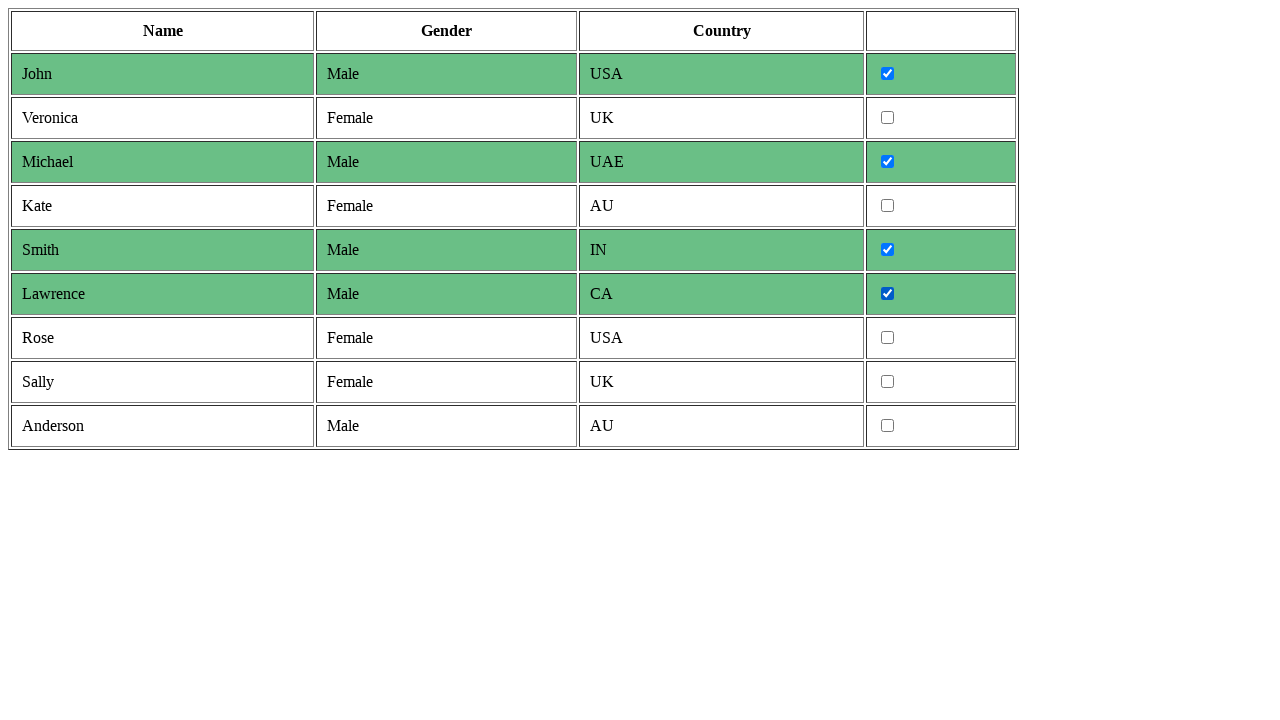

Extracted gender text from row: 'Female'
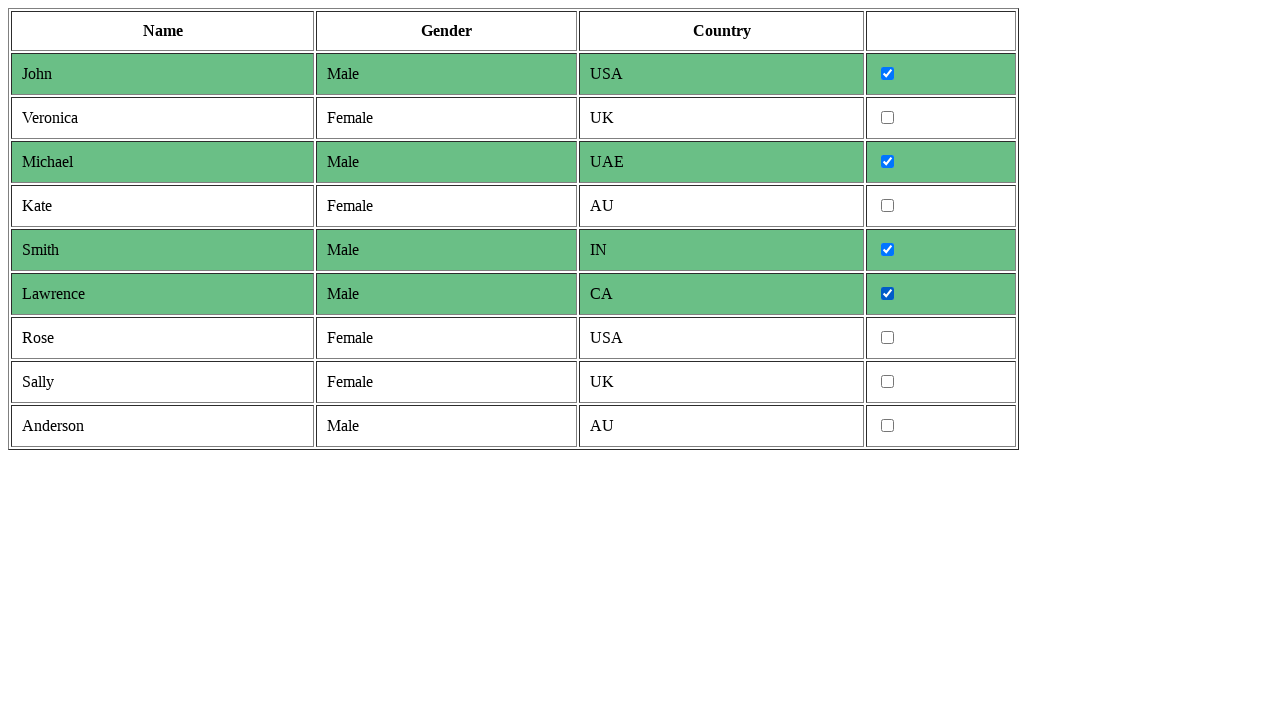

Extracted gender text from row: 'Female'
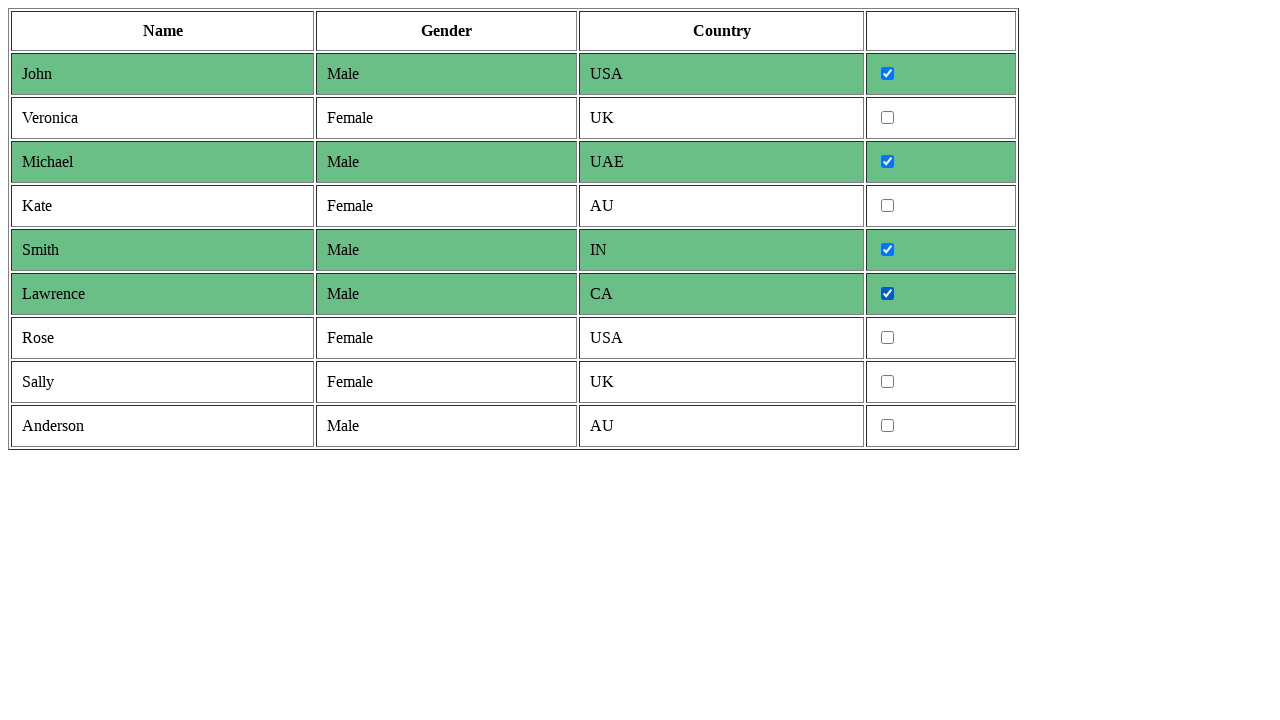

Extracted gender text from row: 'Male'
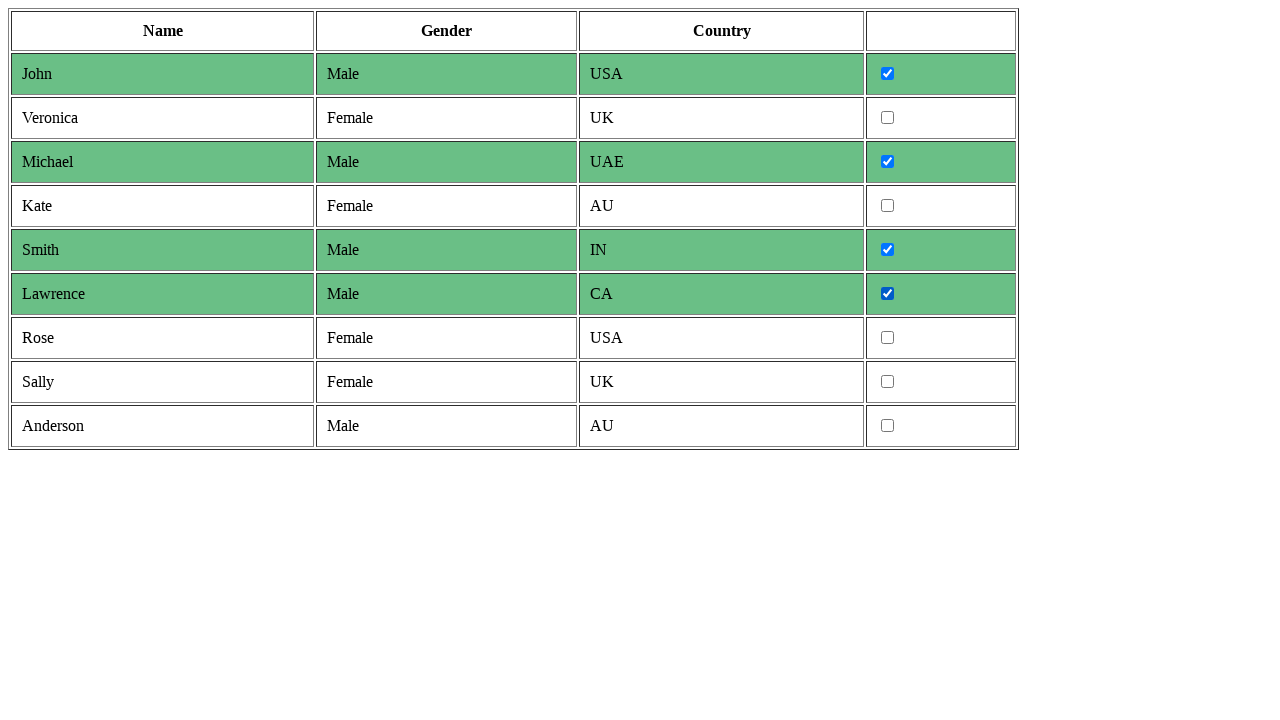

Clicked checkbox for row with gender 'Male' at (888, 426) on xpath=//tr >> nth=9 >> td >> nth=3 >> input
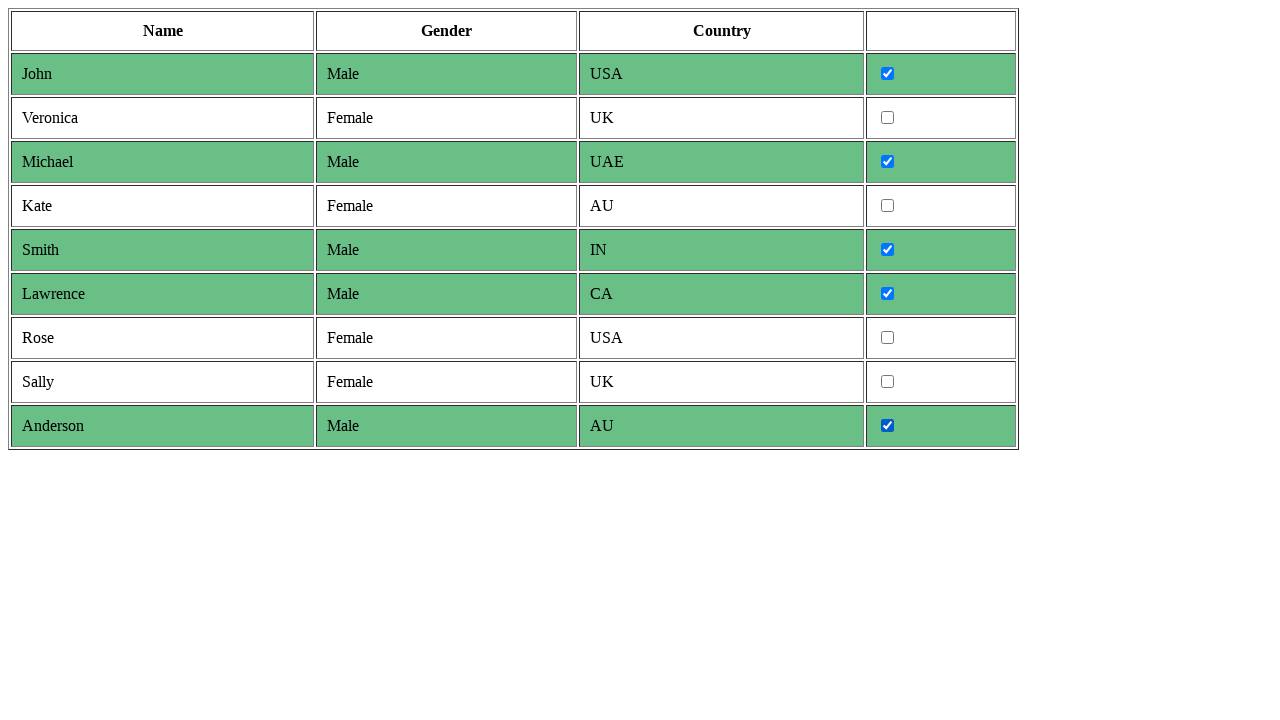

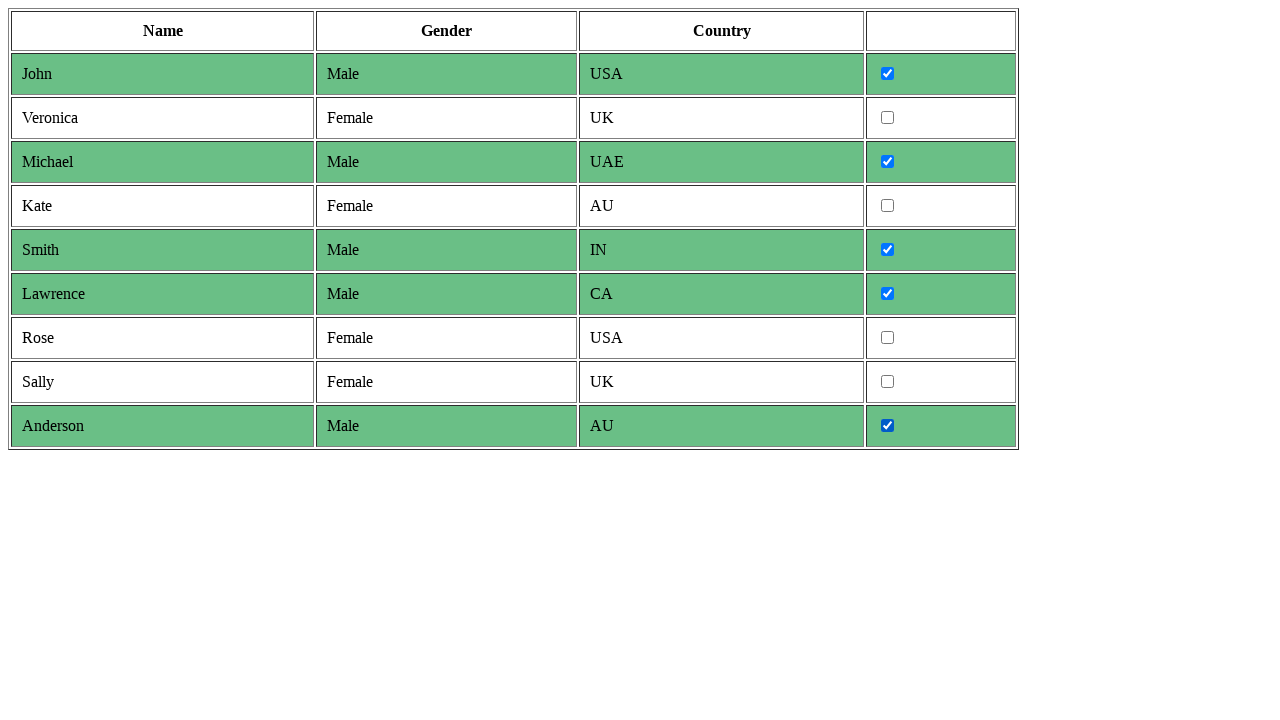